Tests the Radio Button functionality by selecting the "Yes" radio button option

Starting URL: https://demoqa.com/

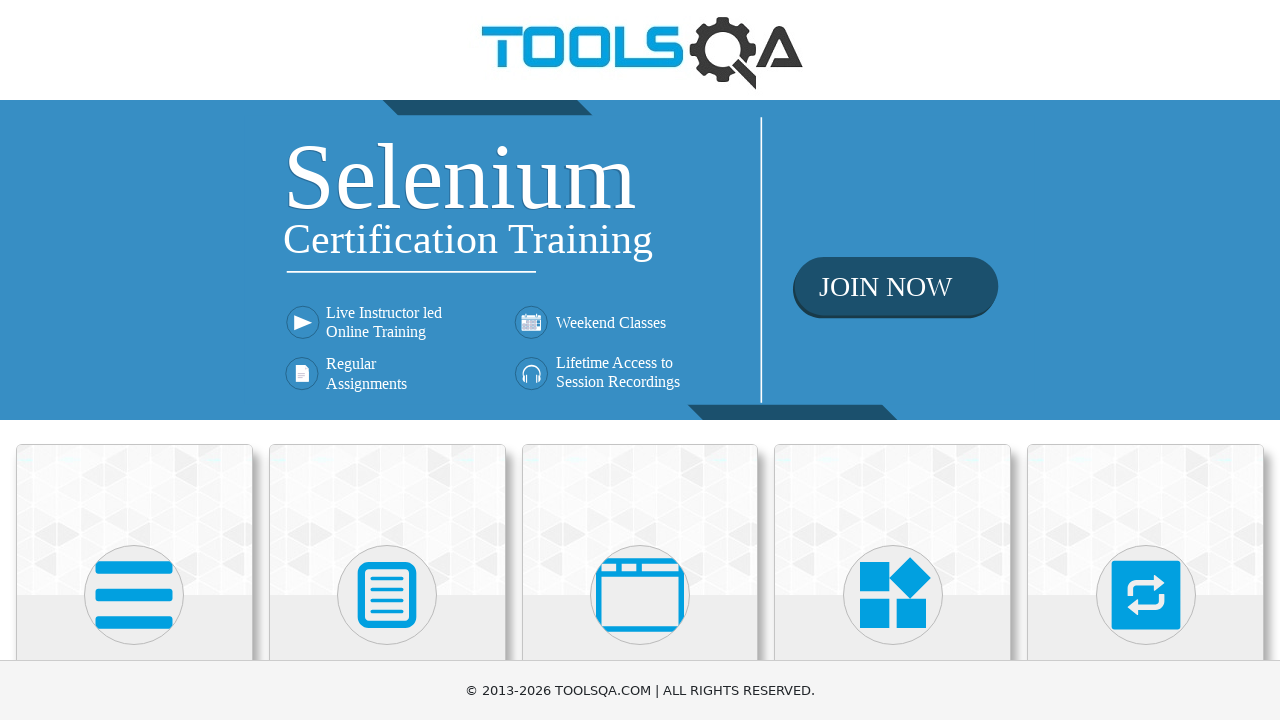

Clicked on Elements section at (134, 360) on text=Elements
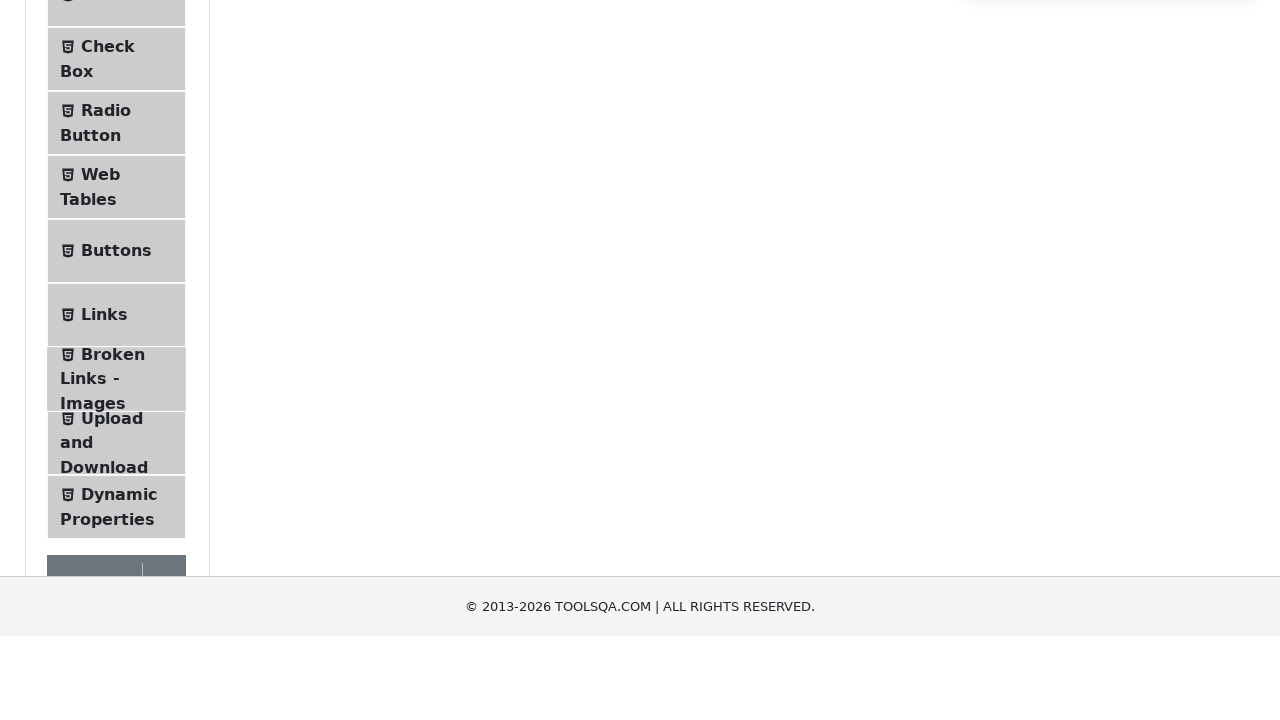

Clicked on Radio Button menu item at (106, 376) on text=Radio Button
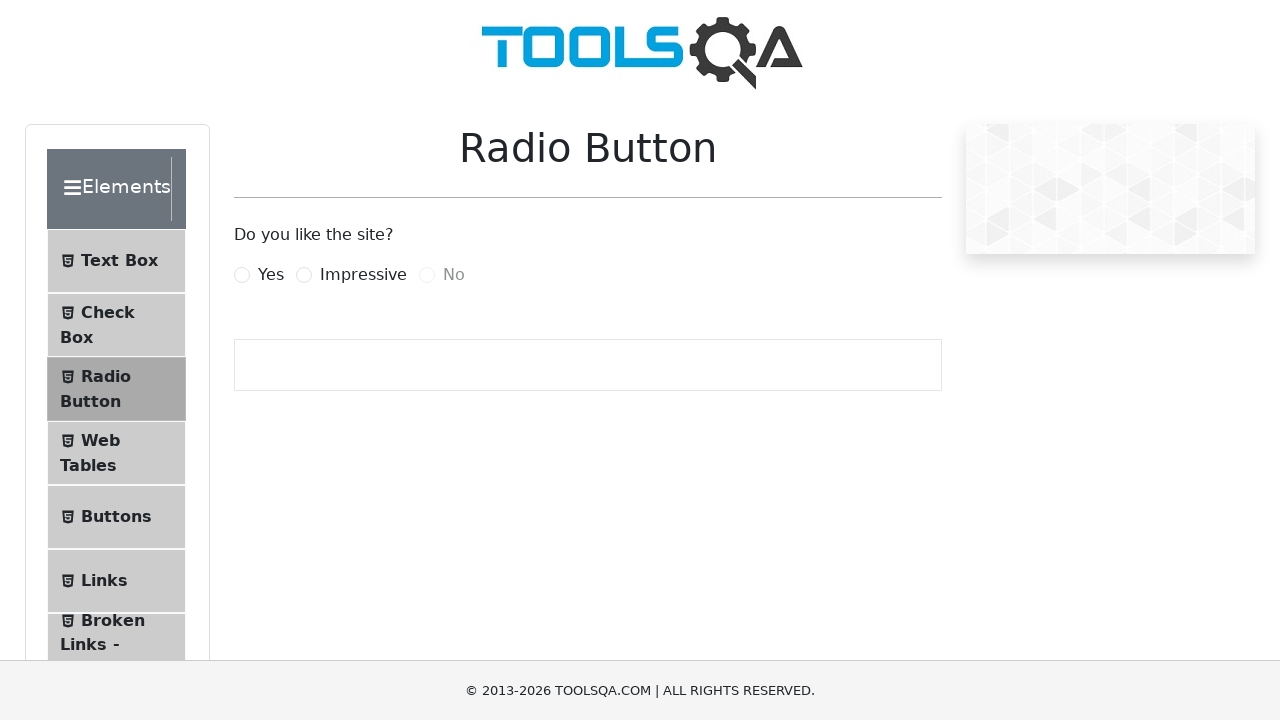

Clicked on Yes radio button option at (271, 275) on label[for='yesRadio']
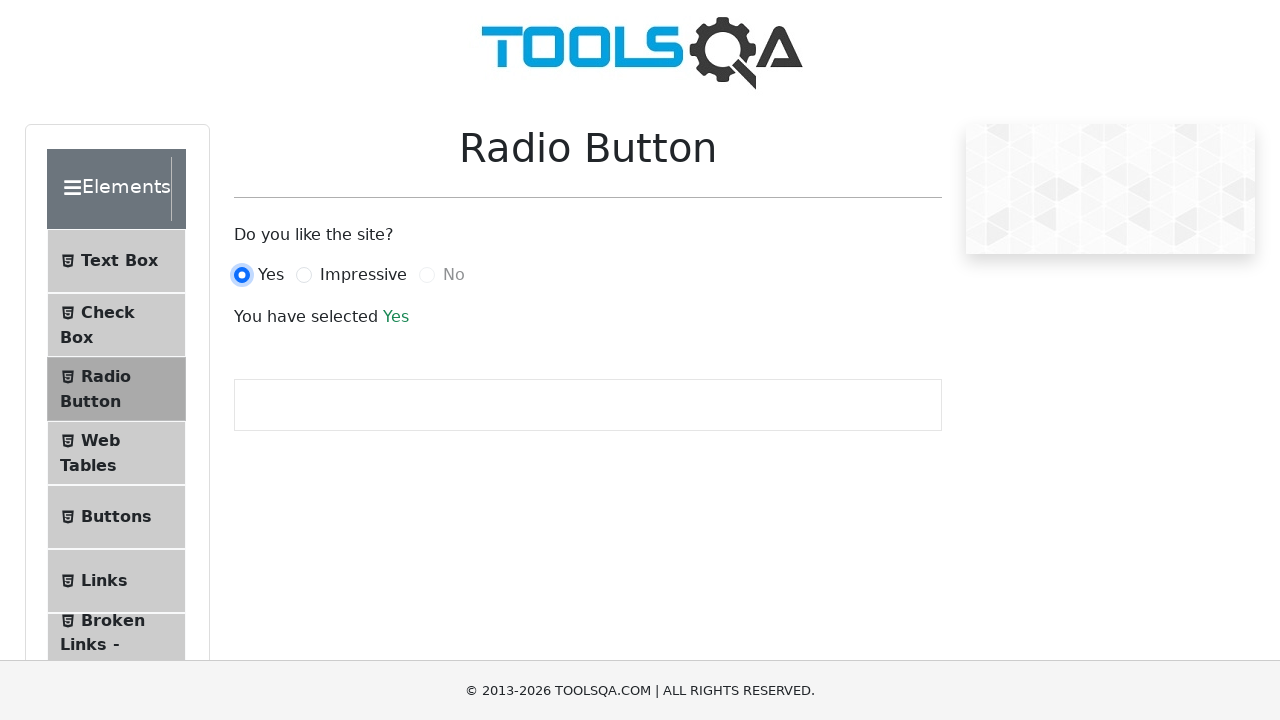

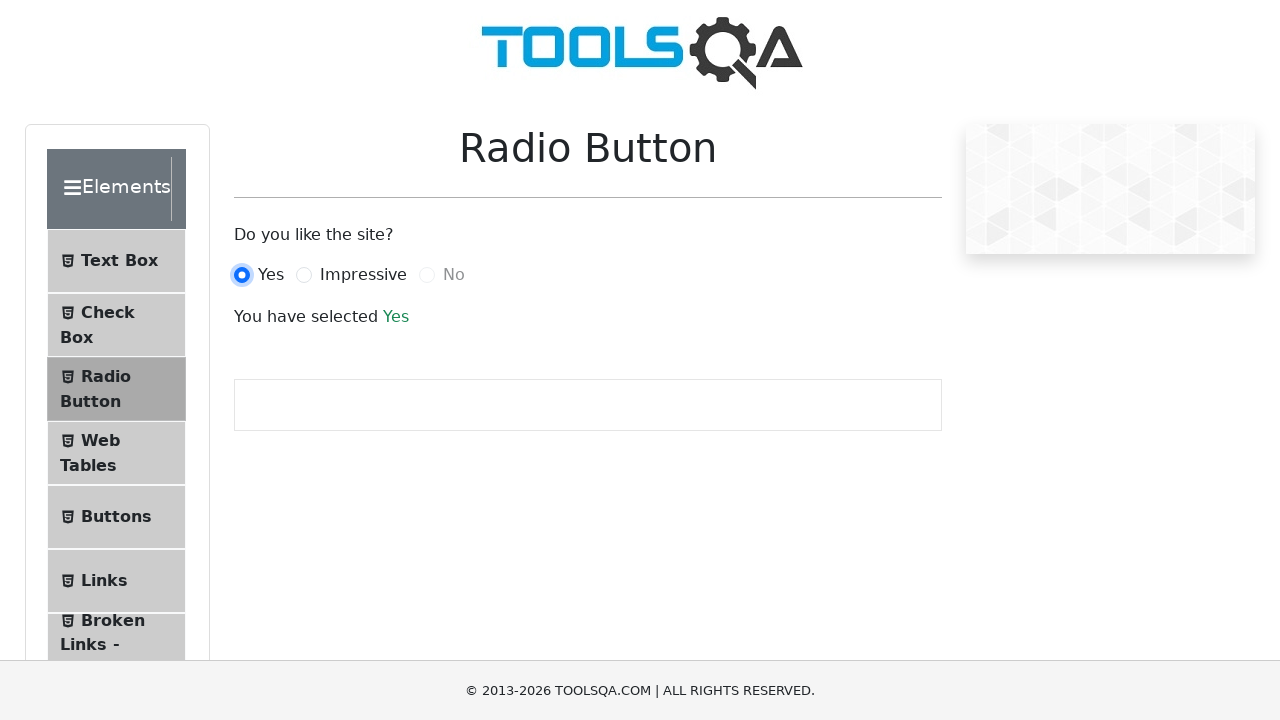